Tests that programming languages in category P are sorted in ascending alphabetical order by navigating to Browse Languages and selecting the P category

Starting URL: https://www.99-bottles-of-beer.net/

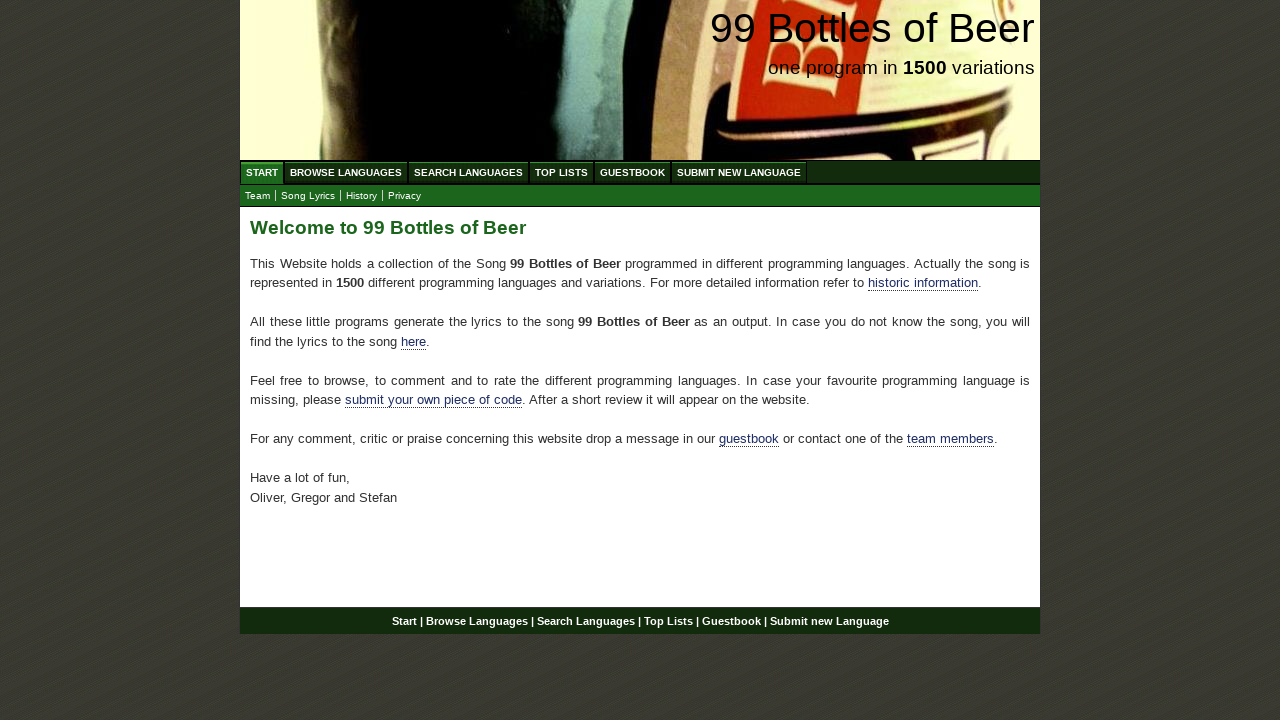

Clicked on Browse Languages menu at (346, 172) on xpath=//ul[@id='menu']//a[@href='/abc.html']
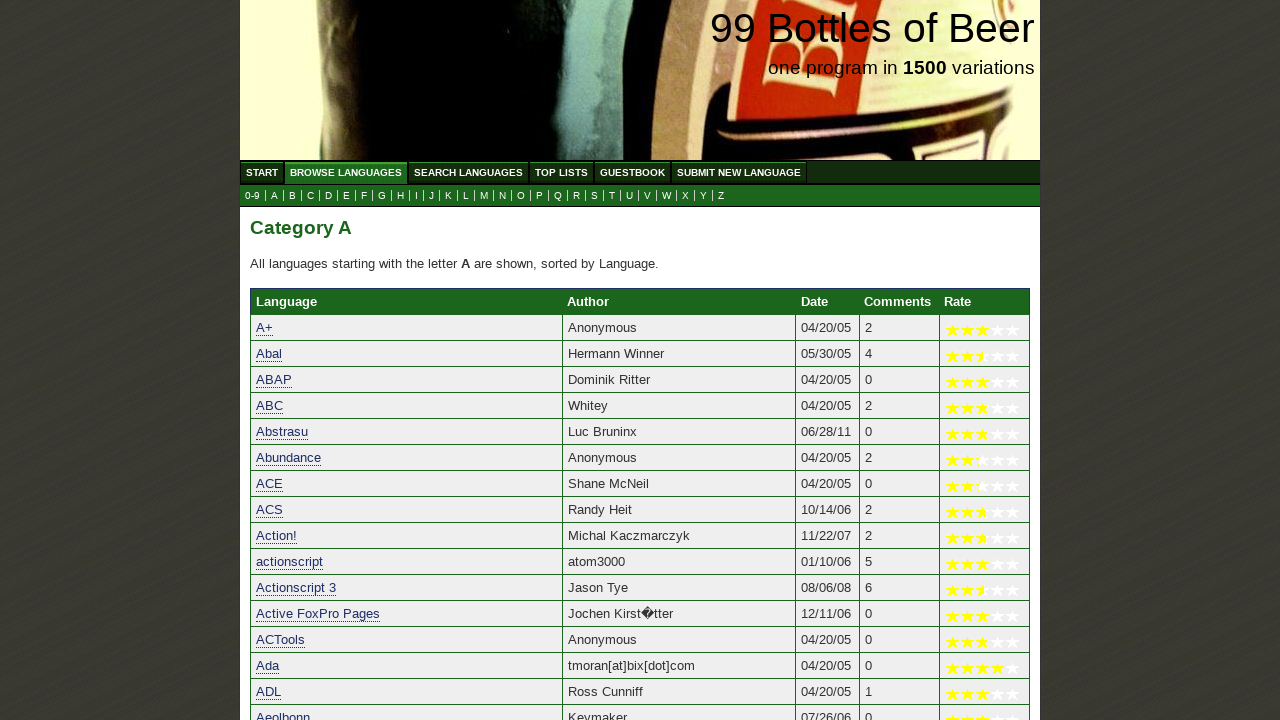

Clicked on category P in submenu at (540, 196) on xpath=//ul[@id='submenu']//a[@href='p.html']
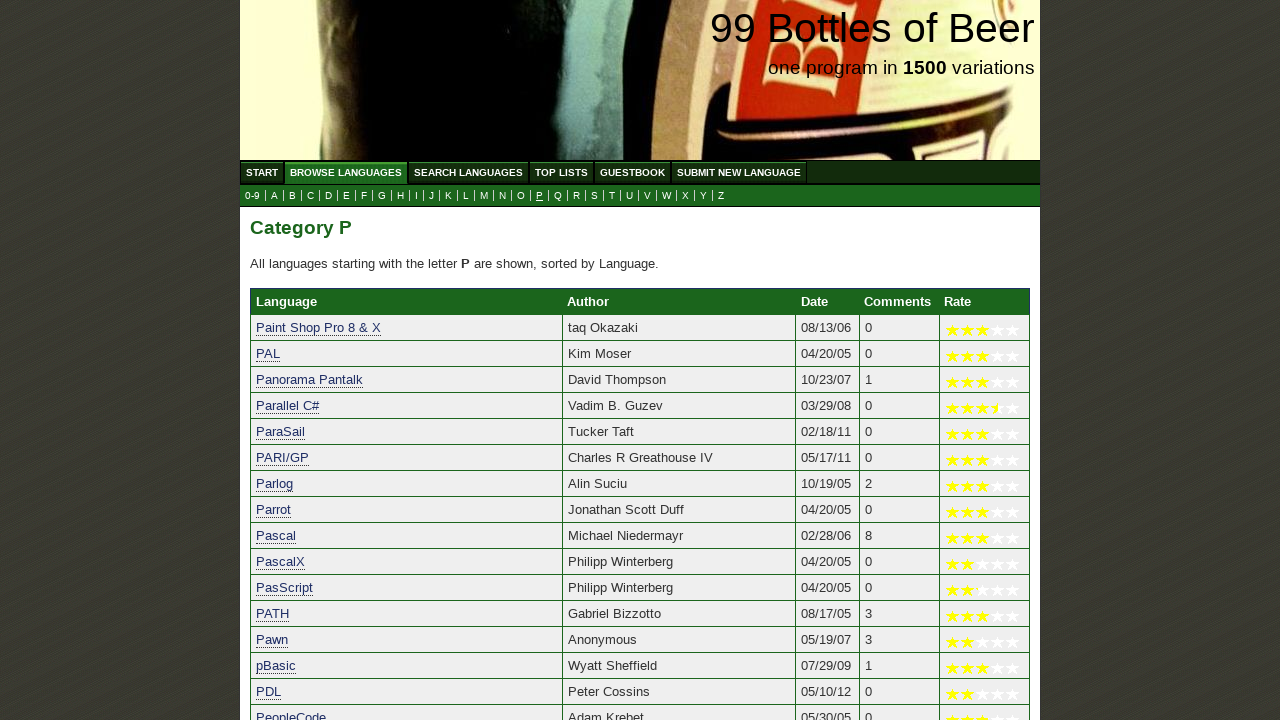

Languages table for category P loaded successfully
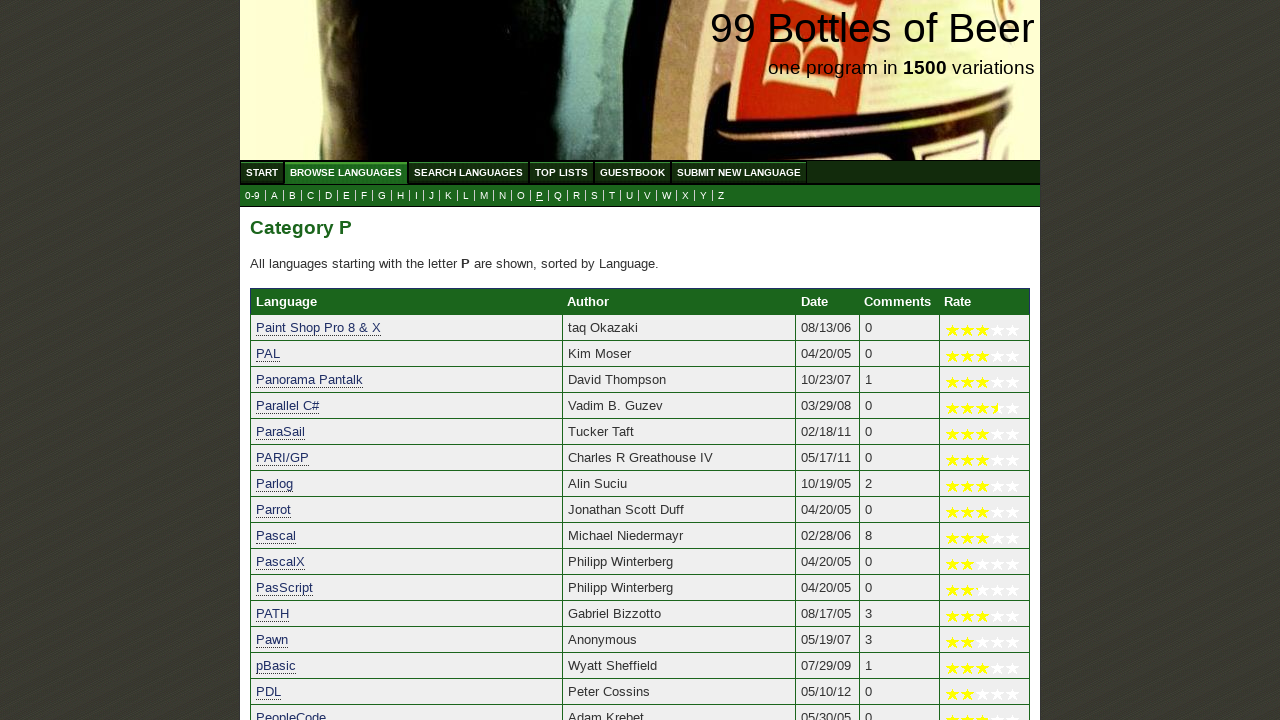

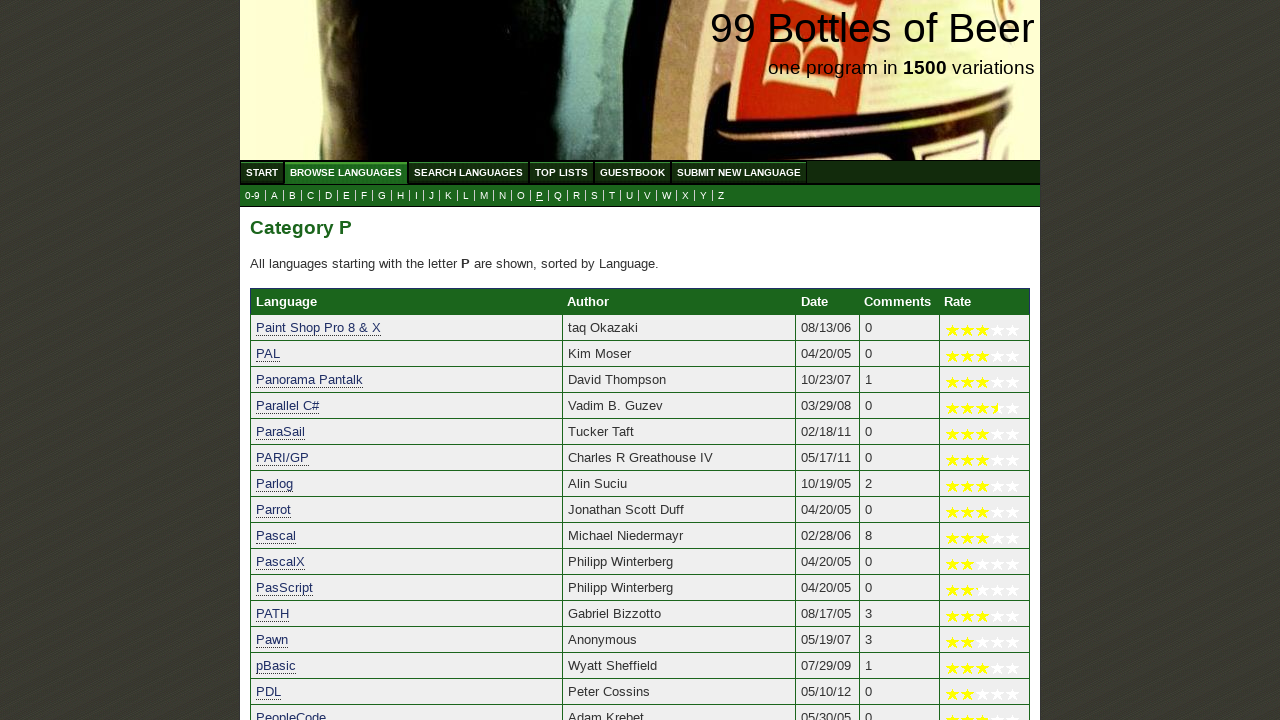